Tests checkbox interaction by clicking on a 'Bike' checkbox and verifying its selection state

Starting URL: http://only-testing-blog.blogspot.in/2013/11/new-test.html

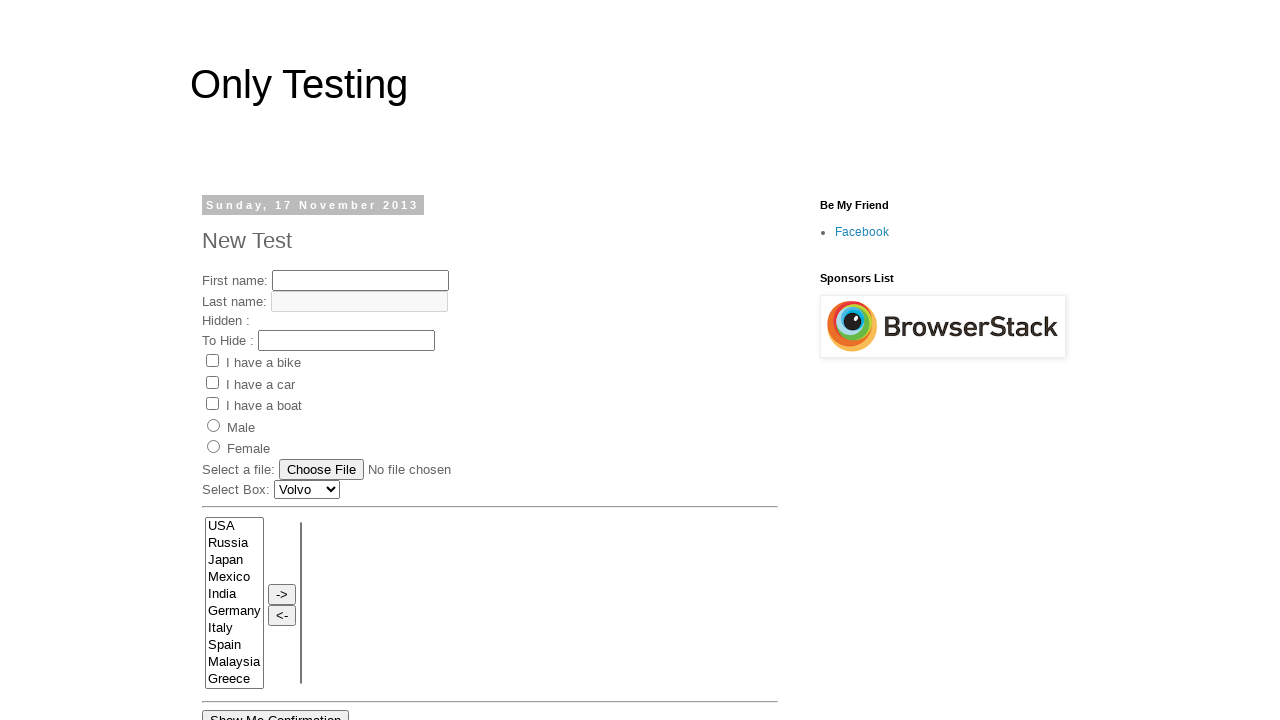

Clicked on the Bike checkbox at (212, 361) on xpath=//input[@value='Bike']
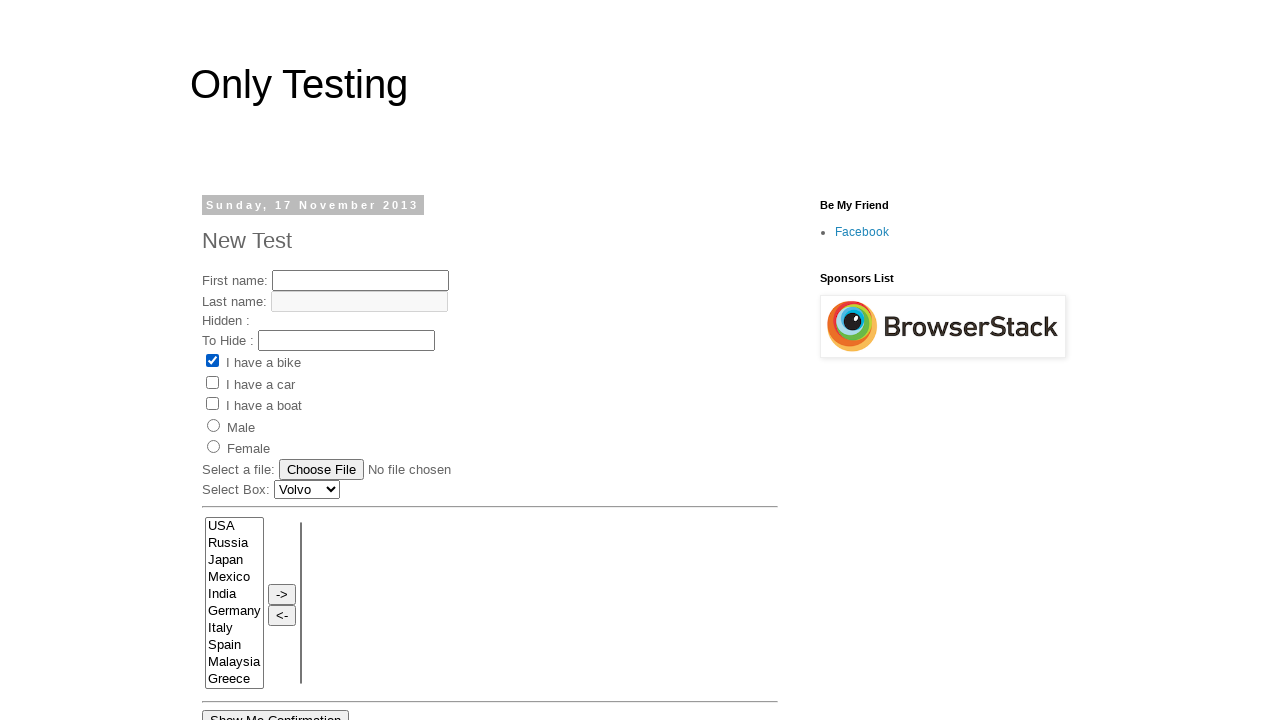

Checked if Bike checkbox is selected
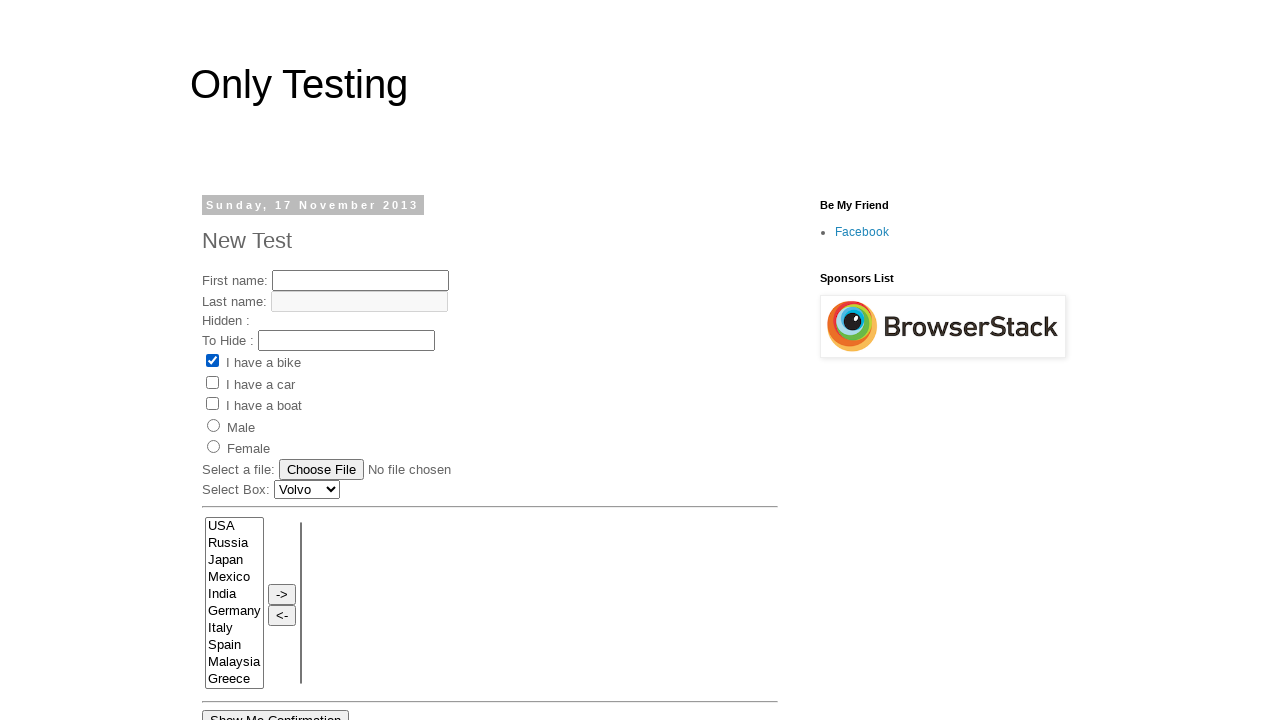

Confirmed: Bike checkbox is checked
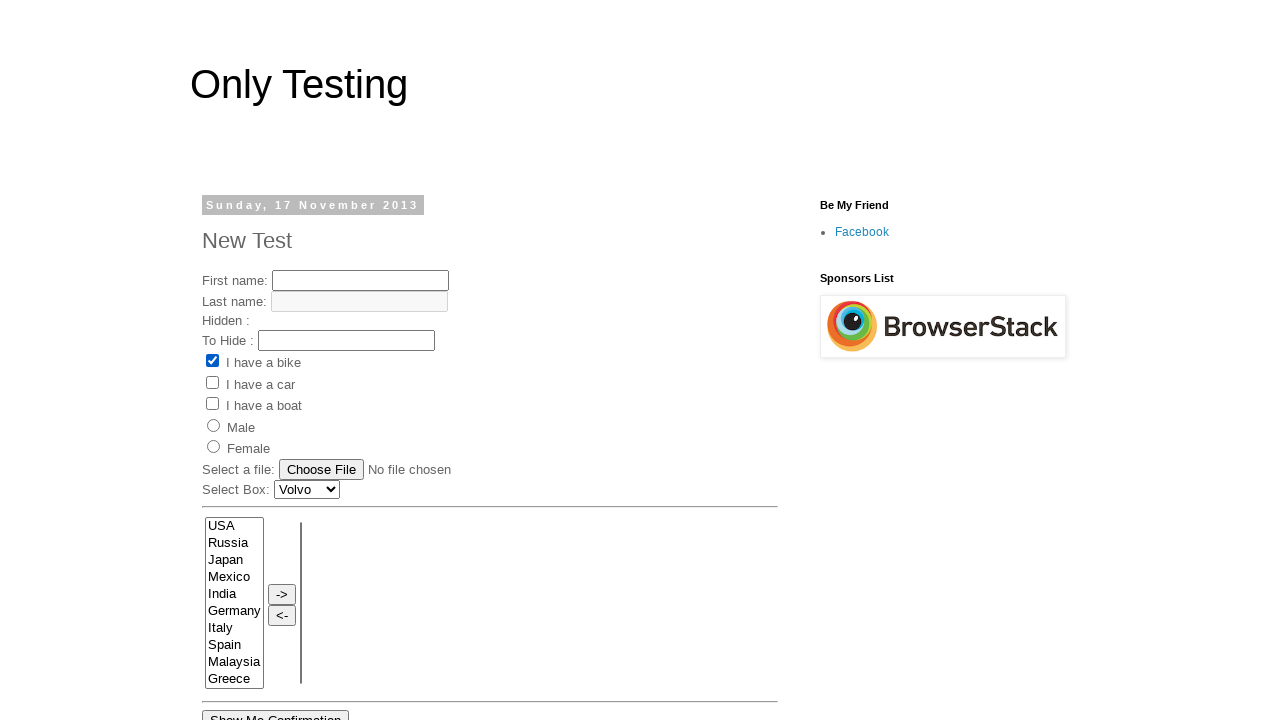

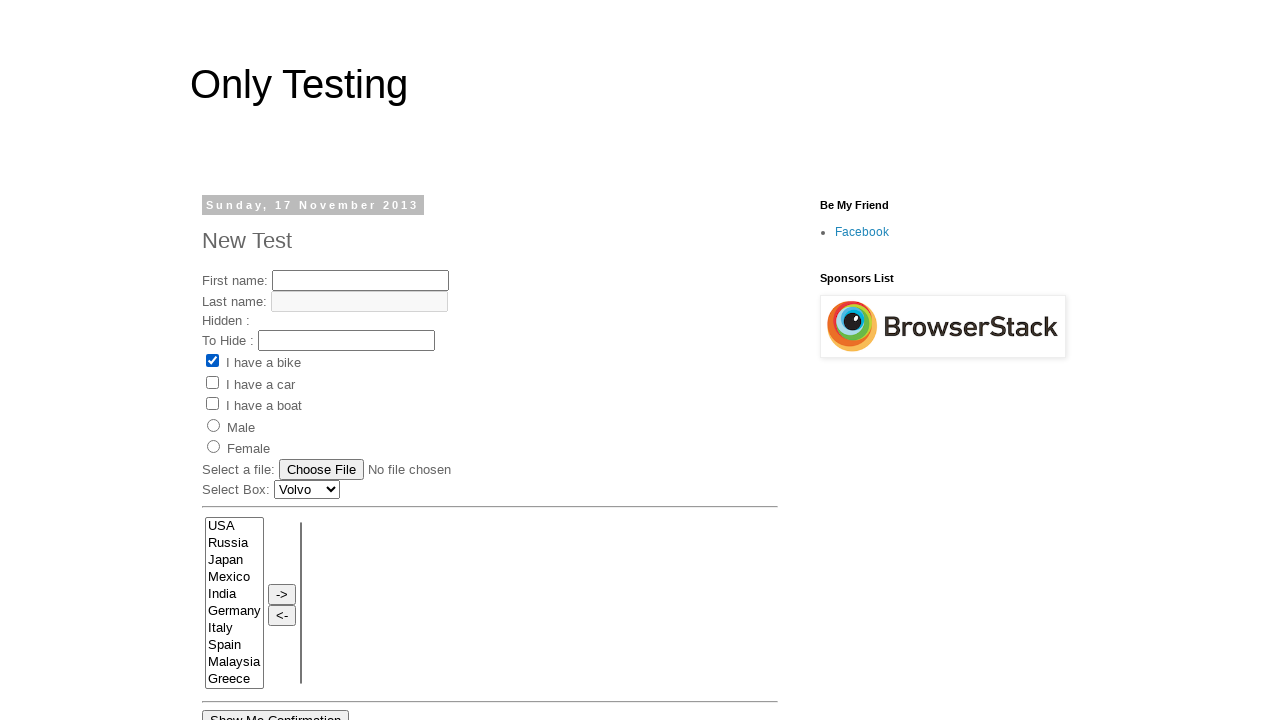